Solves a math problem on the page by calculating a logarithmic expression, entering the answer, selecting checkboxes and radio buttons, then submitting the form

Starting URL: https://suninjuly.github.io/math.html

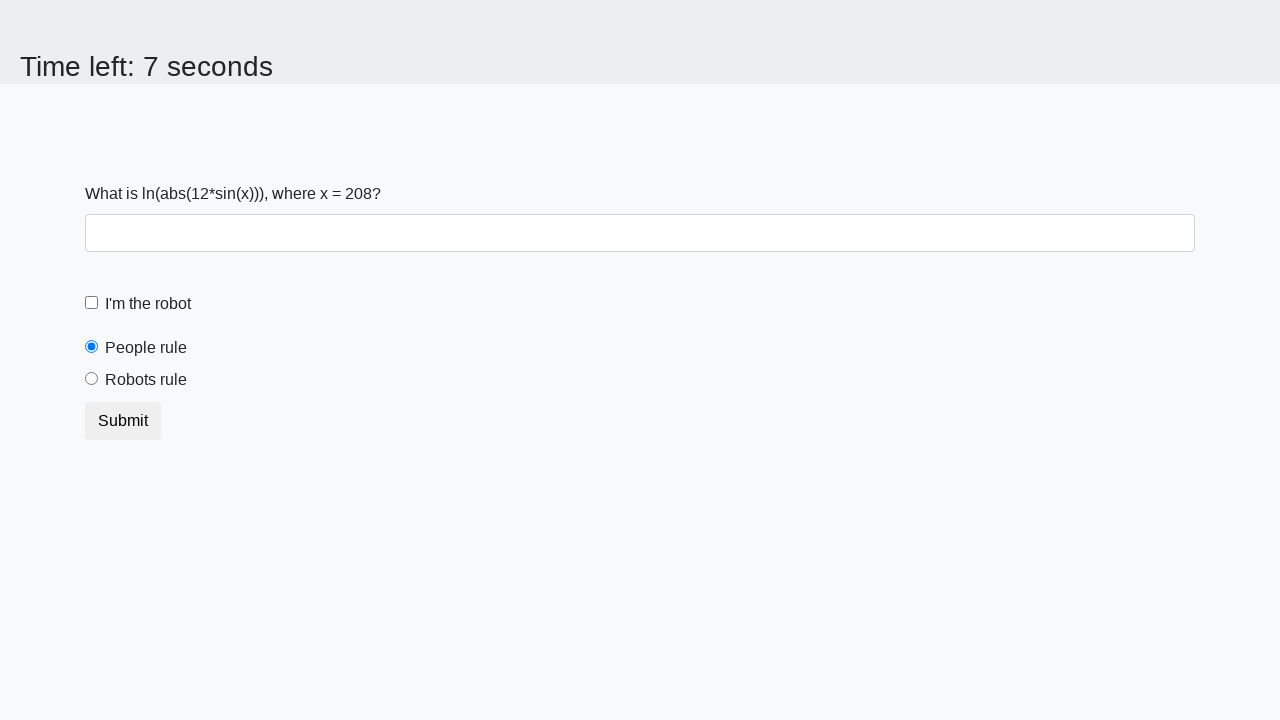

Located the input value element
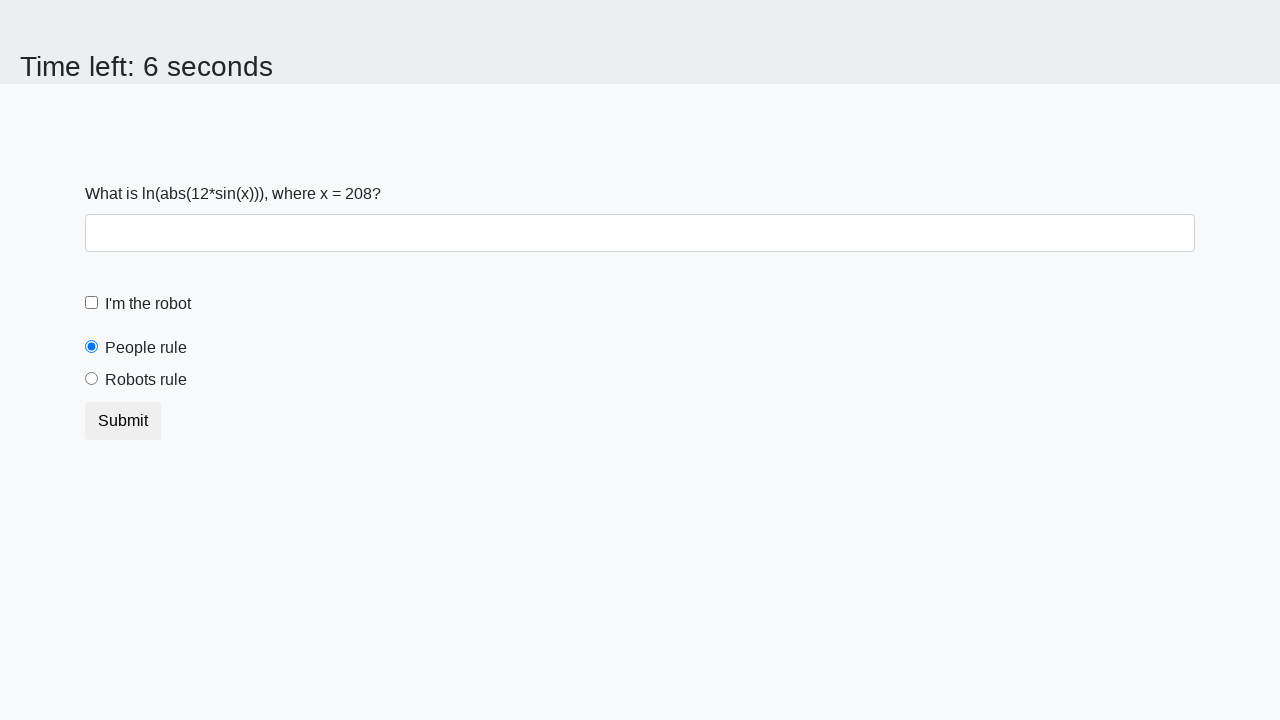

Retrieved input value: 208
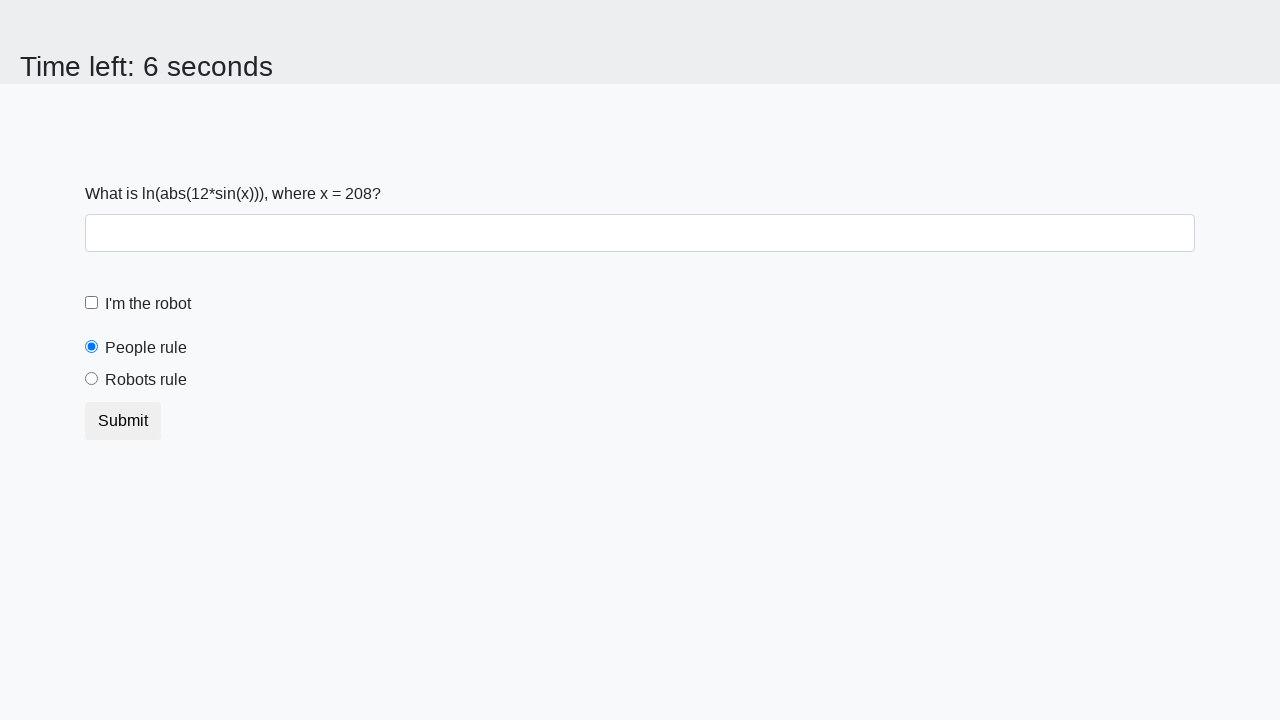

Calculated logarithmic expression result: 1.9890811761228955
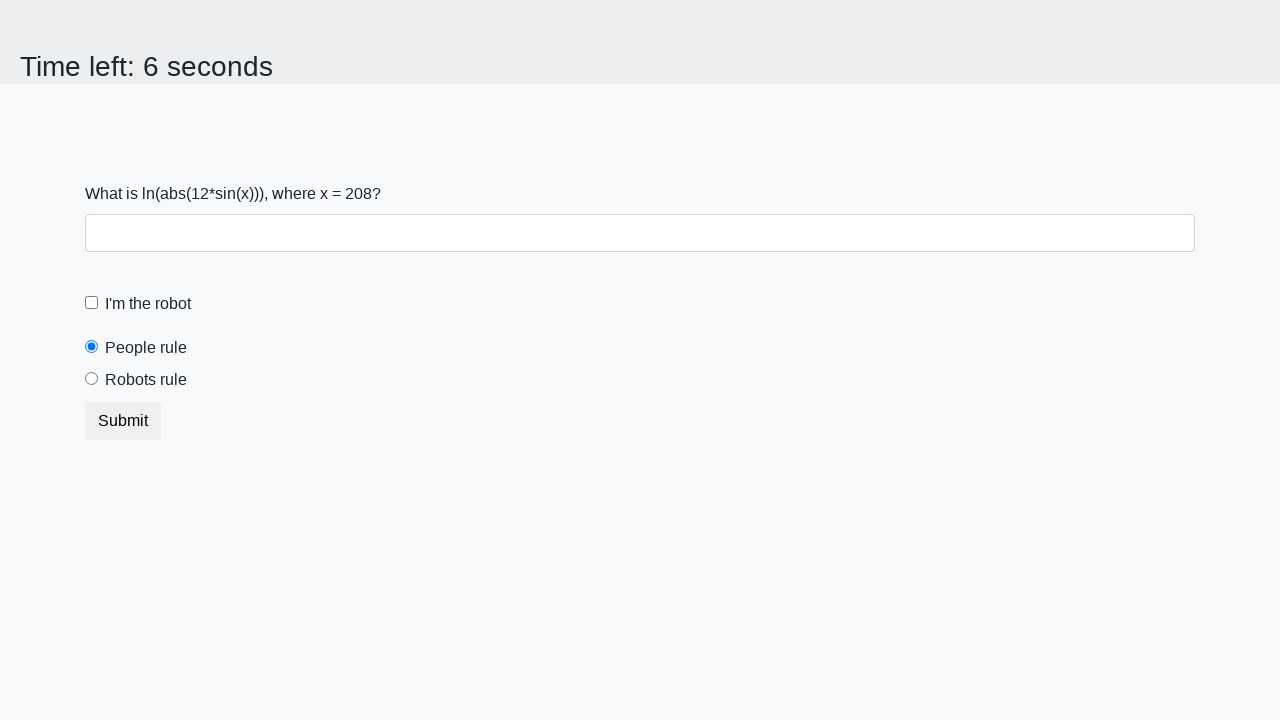

Filled answer field with calculated value: 1.9890811761228955 on #answer
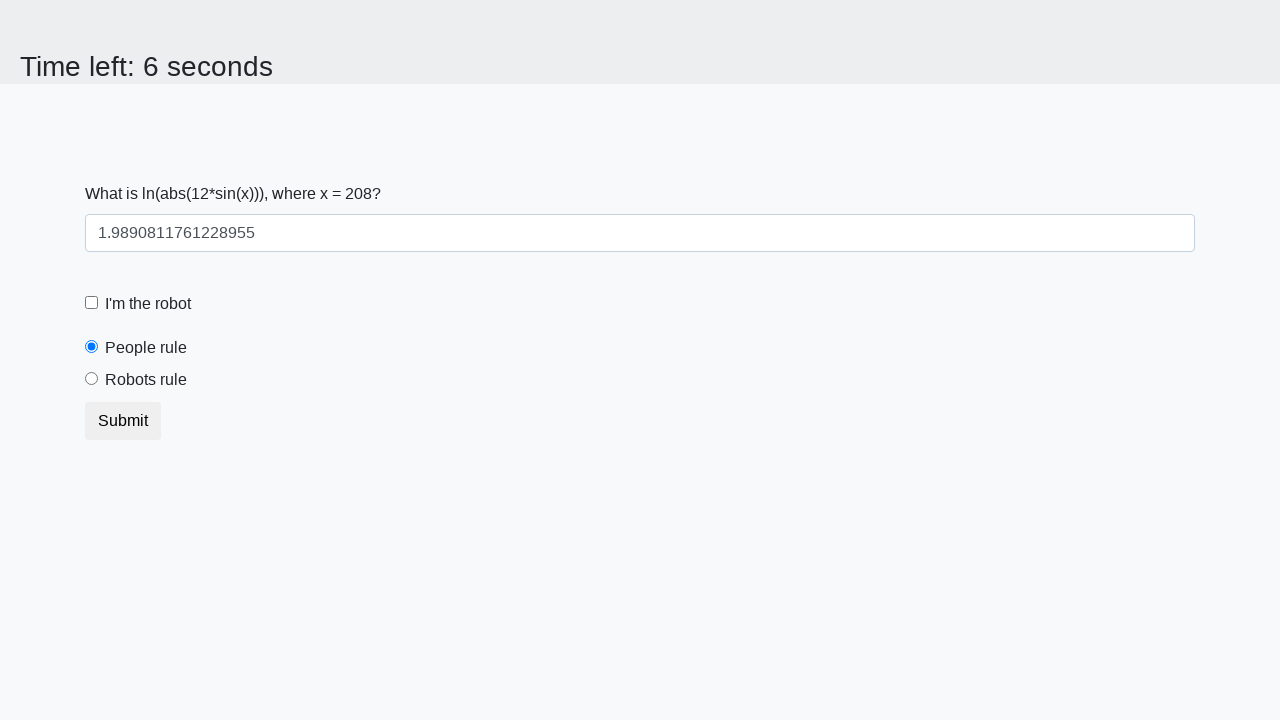

Clicked the robot checkbox at (92, 303) on #robotCheckbox
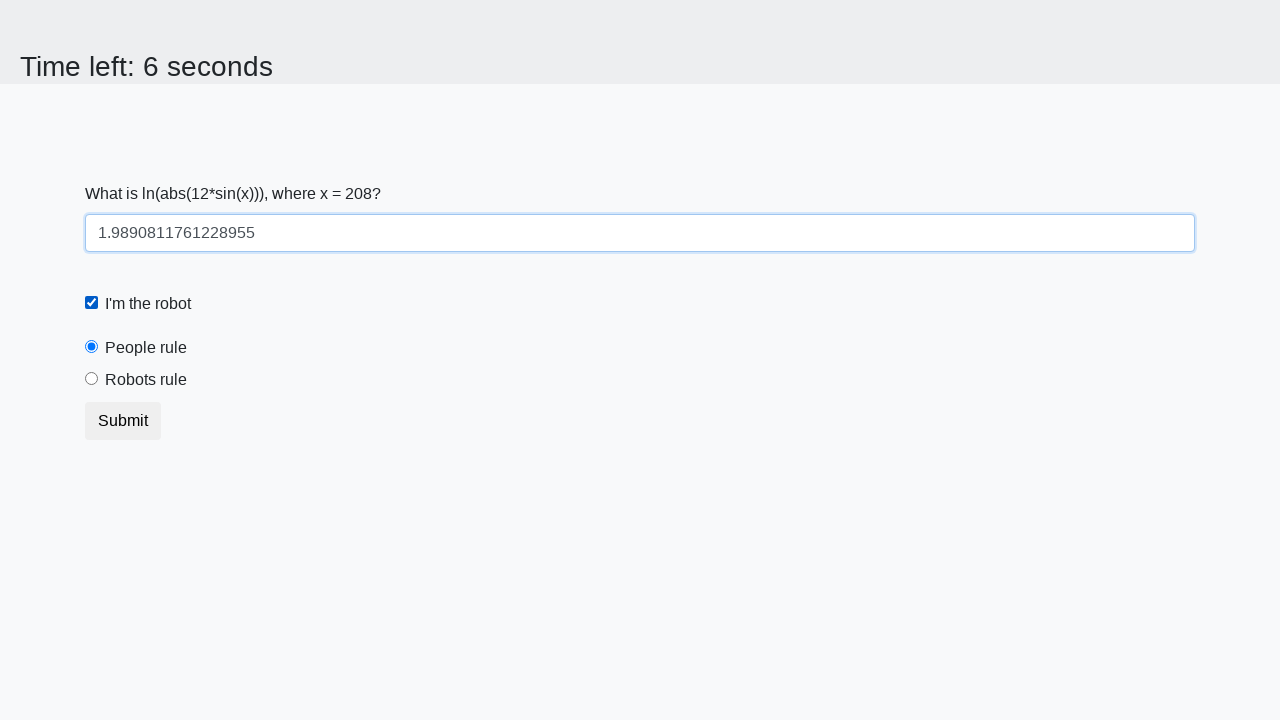

Selected the robots rule radio button at (92, 379) on #robotsRule
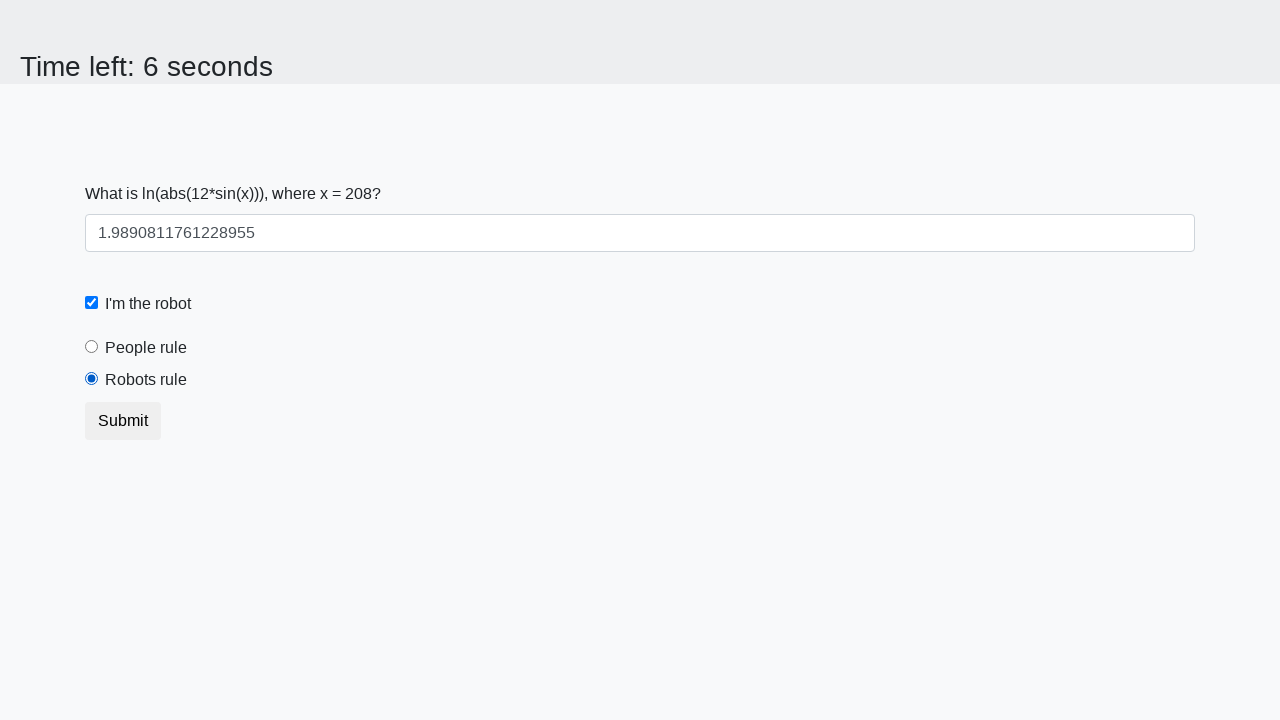

Submitted the form by clicking the submit button at (123, 421) on .btn.btn-default
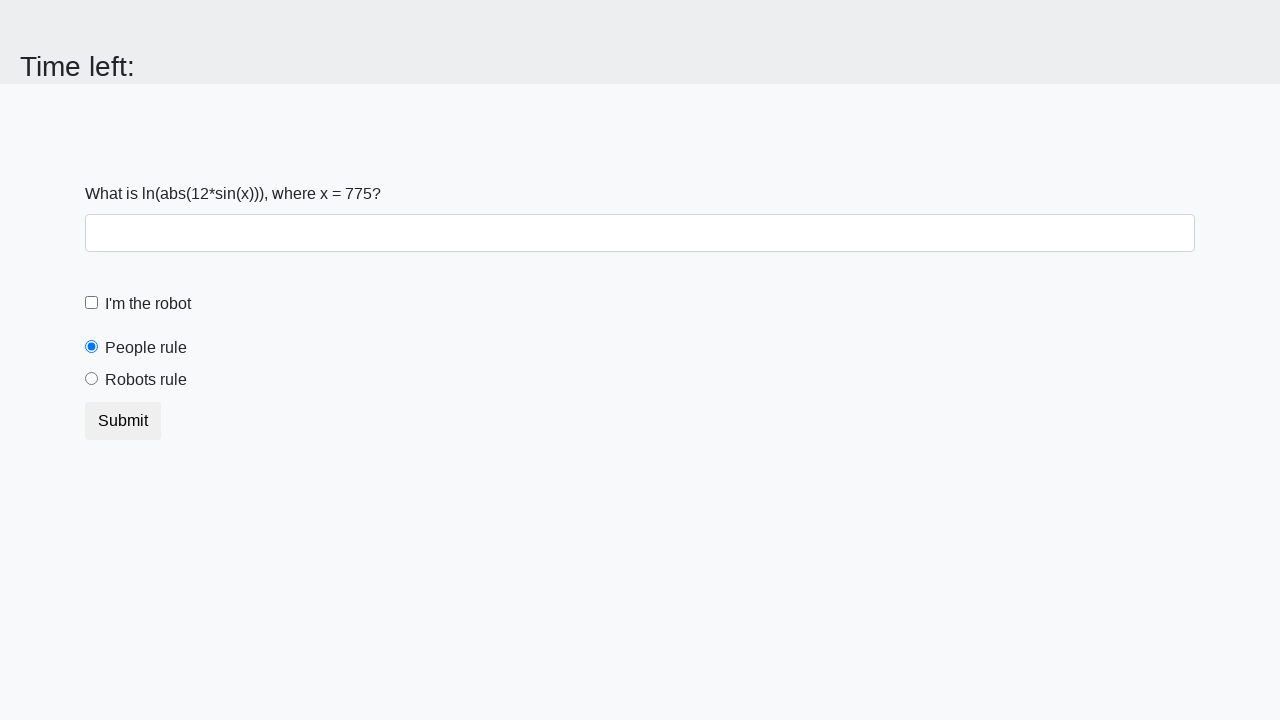

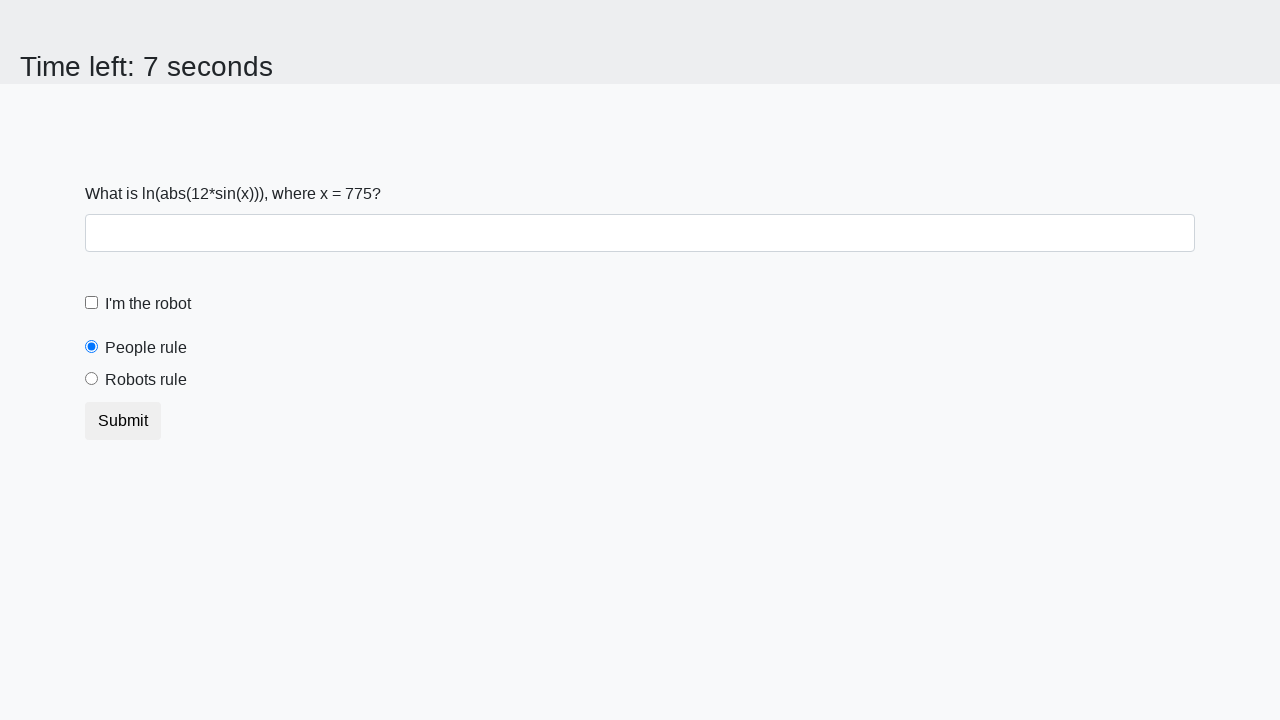